Tests explicit waiting functionality by clicking a start button and waiting for dynamically loaded text "Hello World!" to appear on the page.

Starting URL: https://the-internet.herokuapp.com/dynamic_loading/1

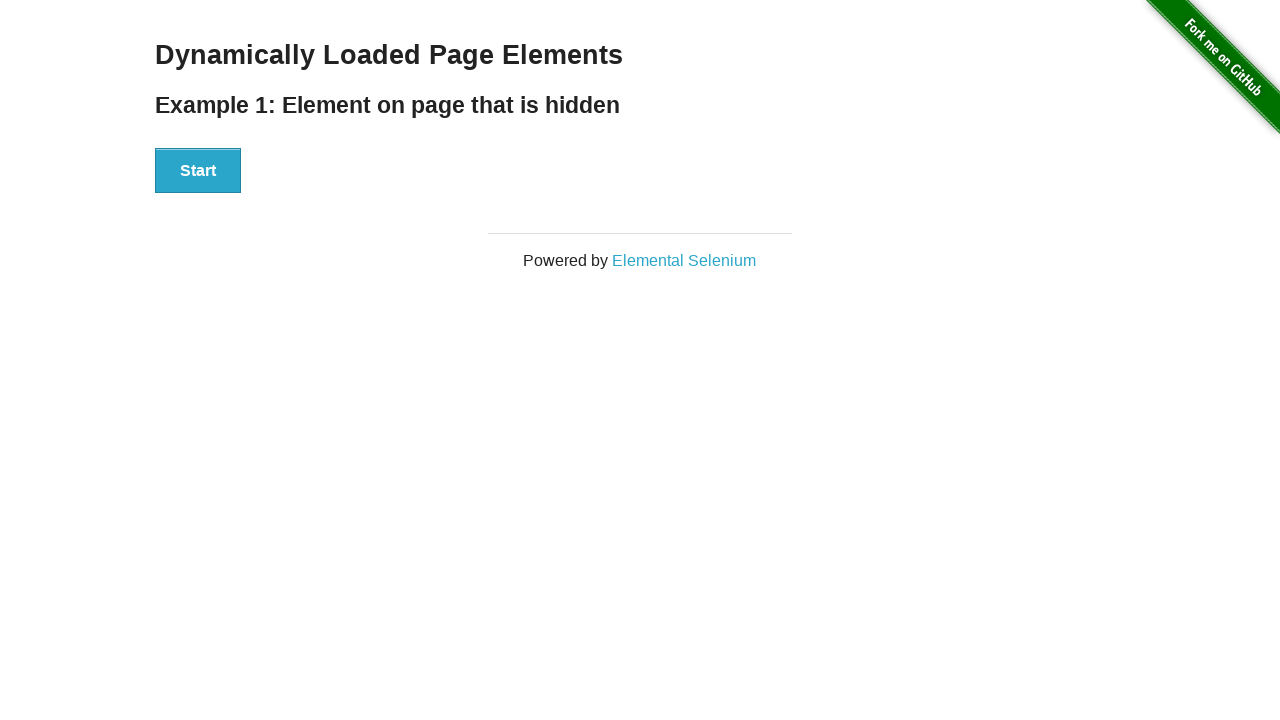

Clicked start button to trigger dynamic loading at (198, 171) on #start > button
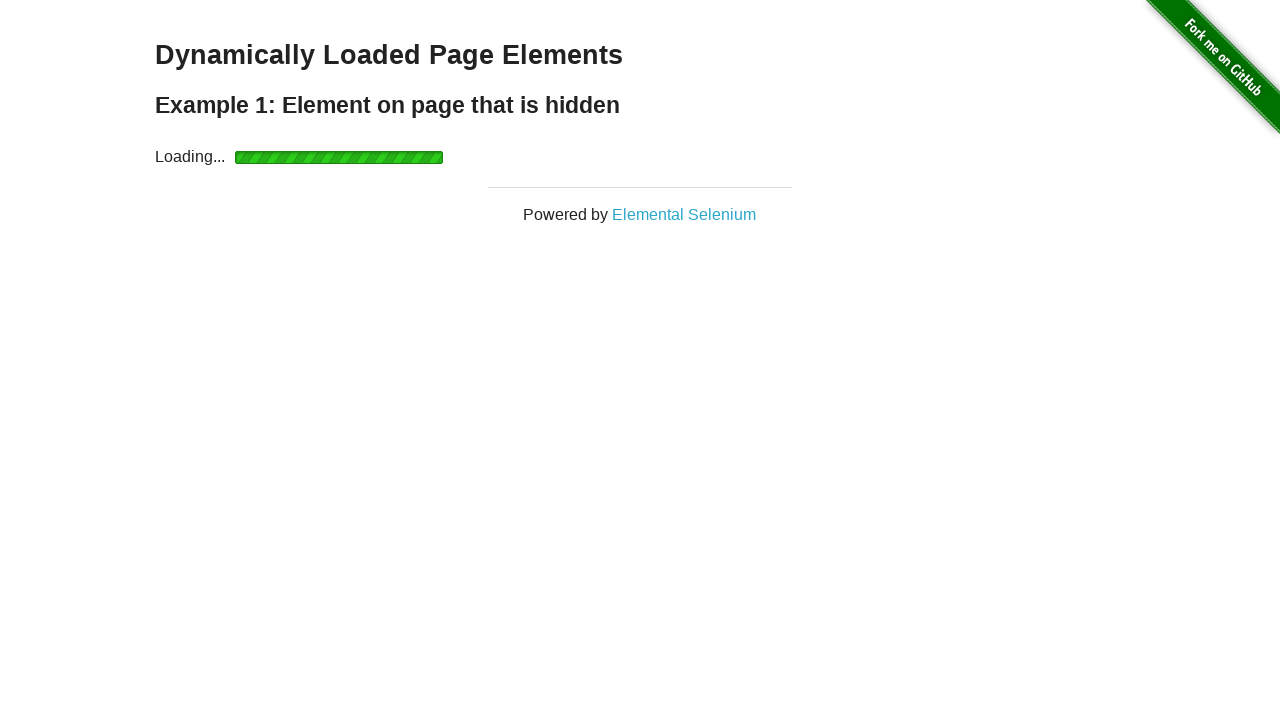

Waited for 'Hello World!' text to appear in finish element
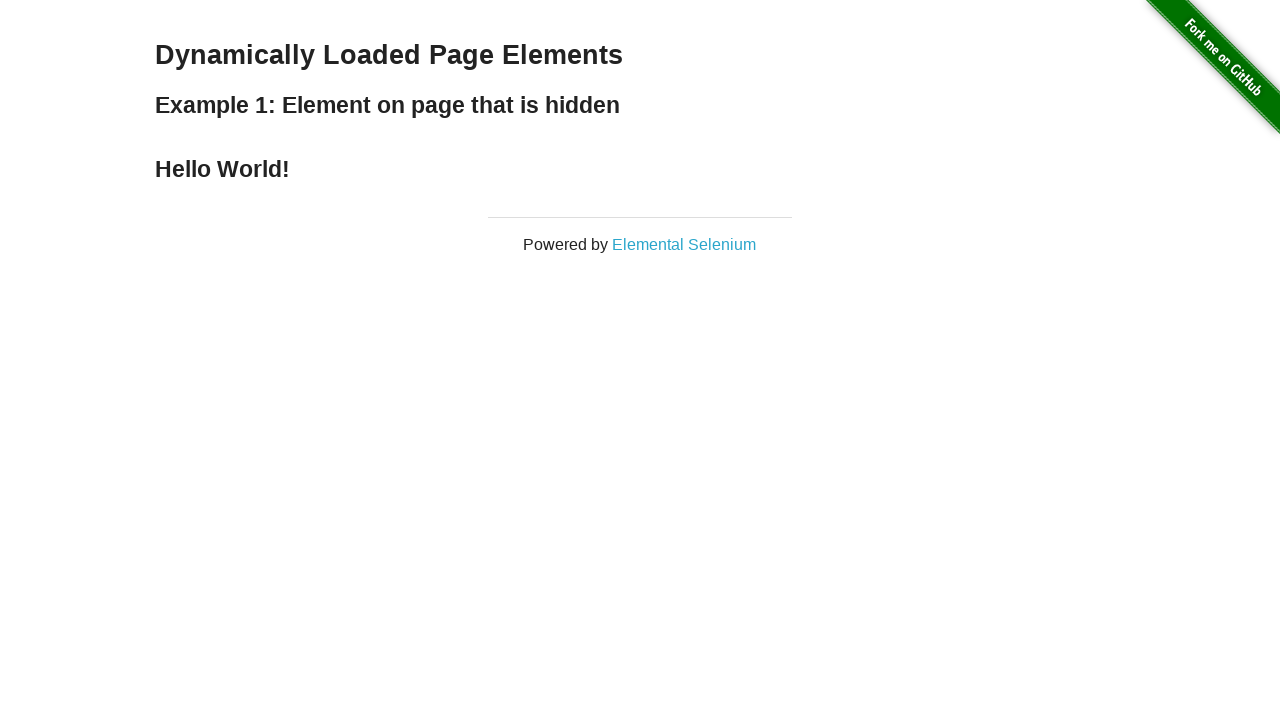

Retrieved text content from finish element
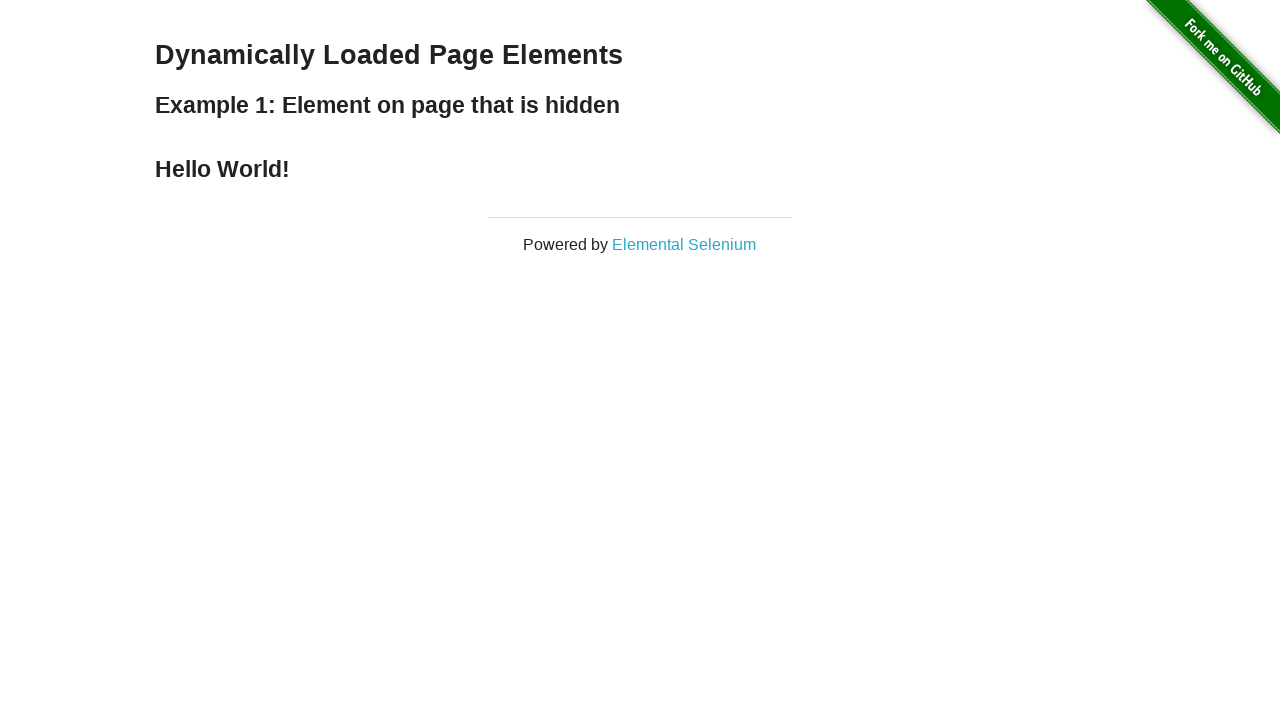

Printed retrieved text content
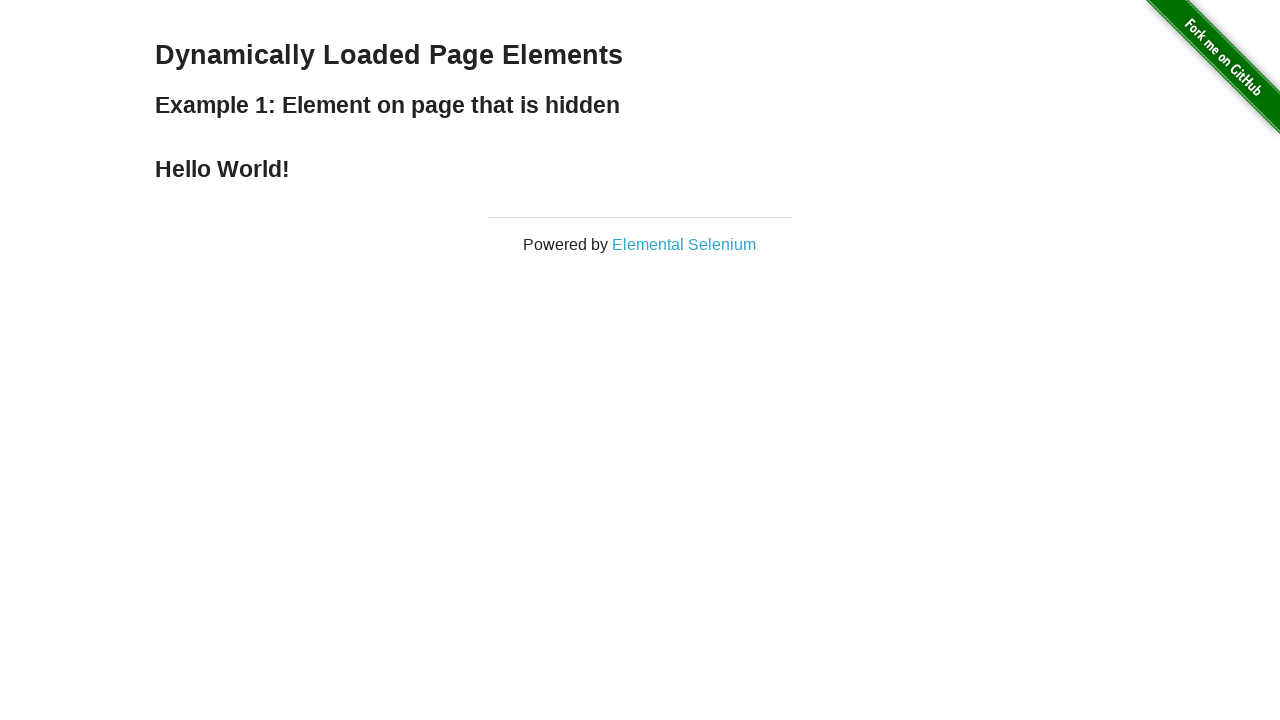

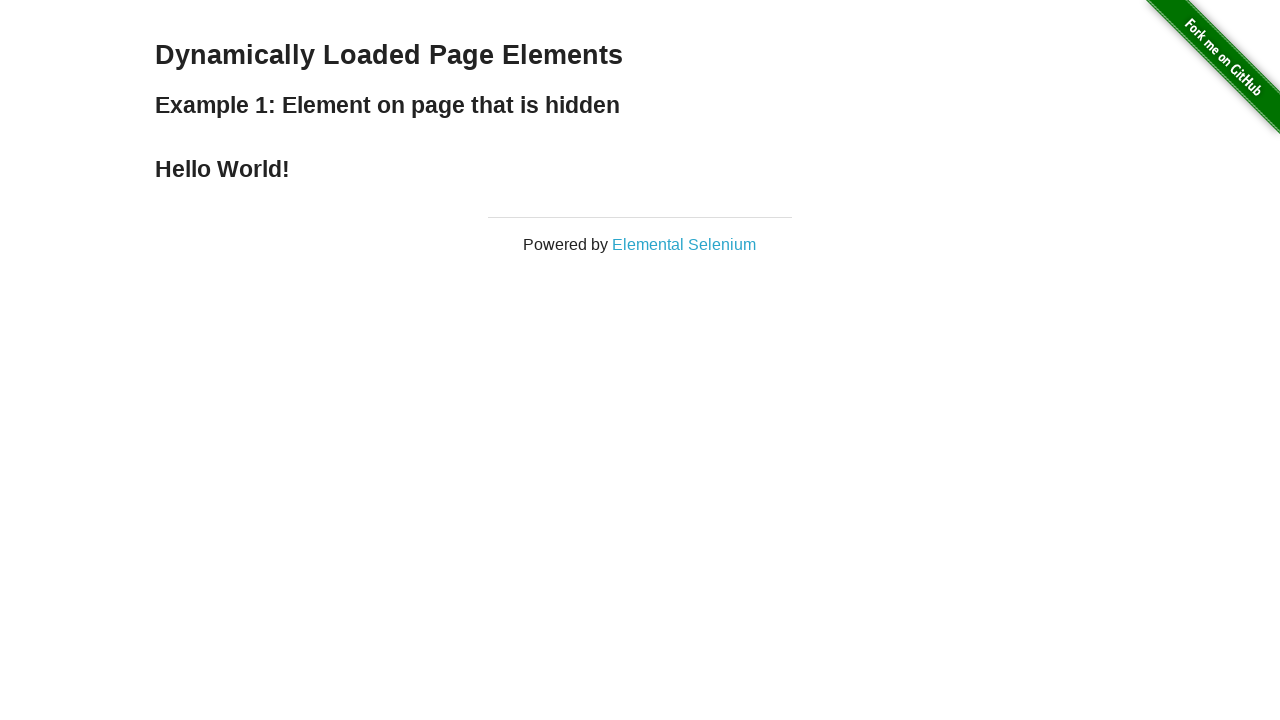